Tests a page with intentional typos by refreshing until the correct text without typos is found

Starting URL: https://the-internet.herokuapp.com/

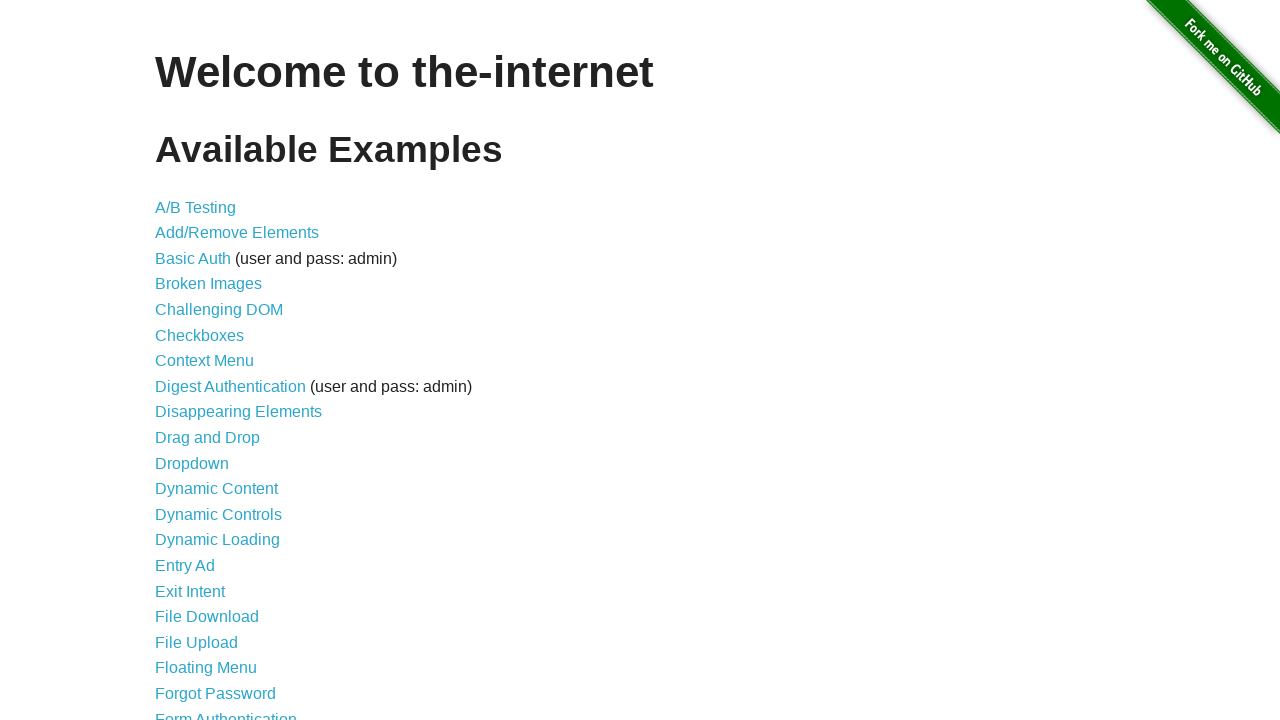

Clicked on the Typos link at (176, 625) on text=Typos
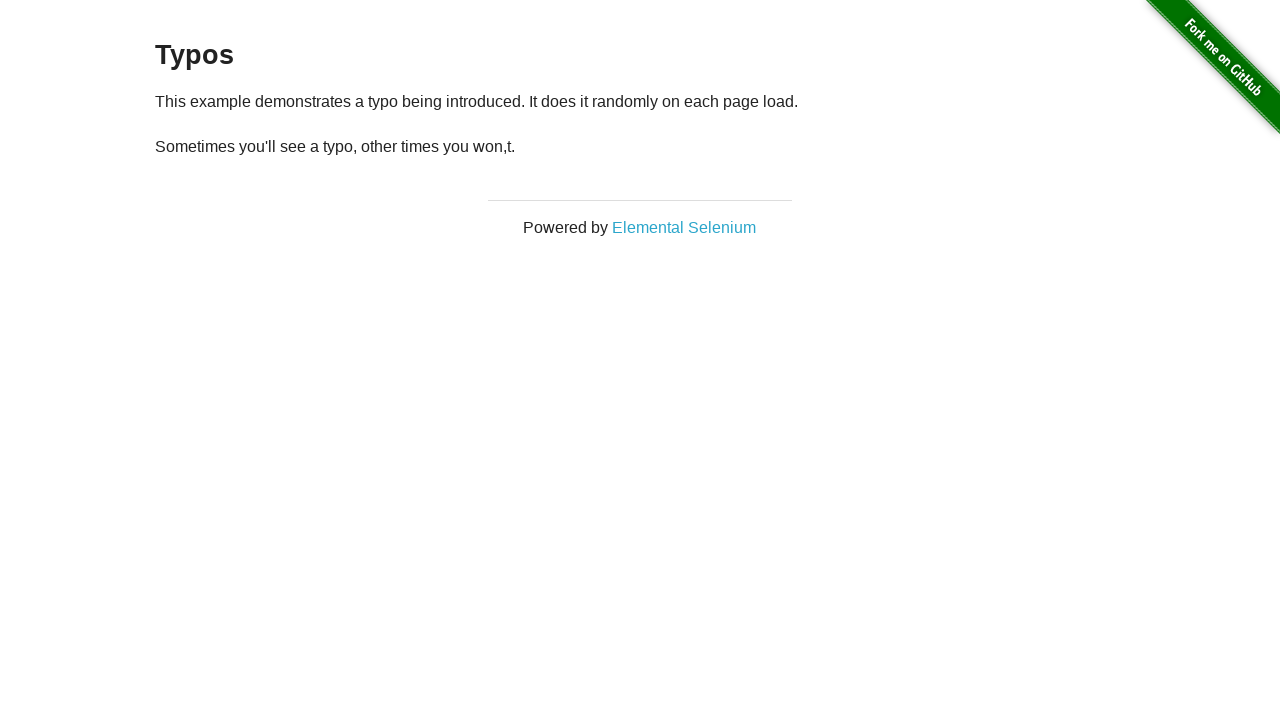

Waited for paragraph element to load
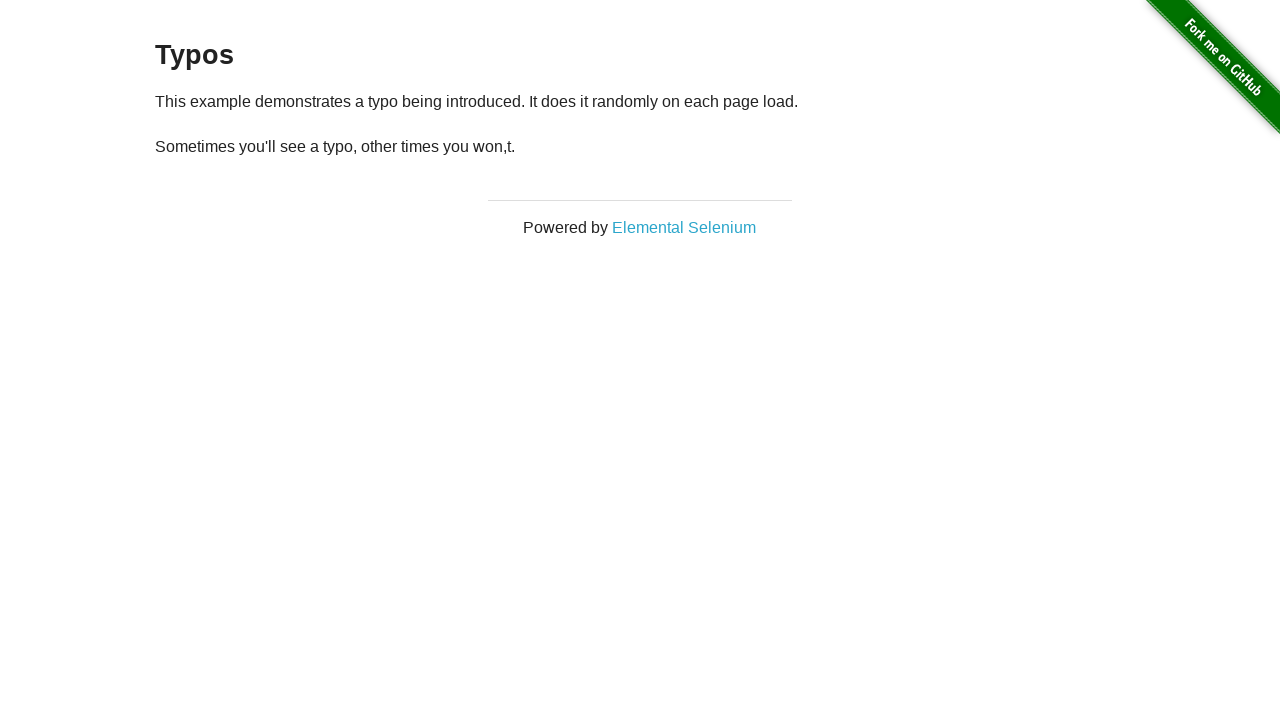

Retrieved paragraph text: '
  Sometimes you'll see a typo, other times you won,t.
'
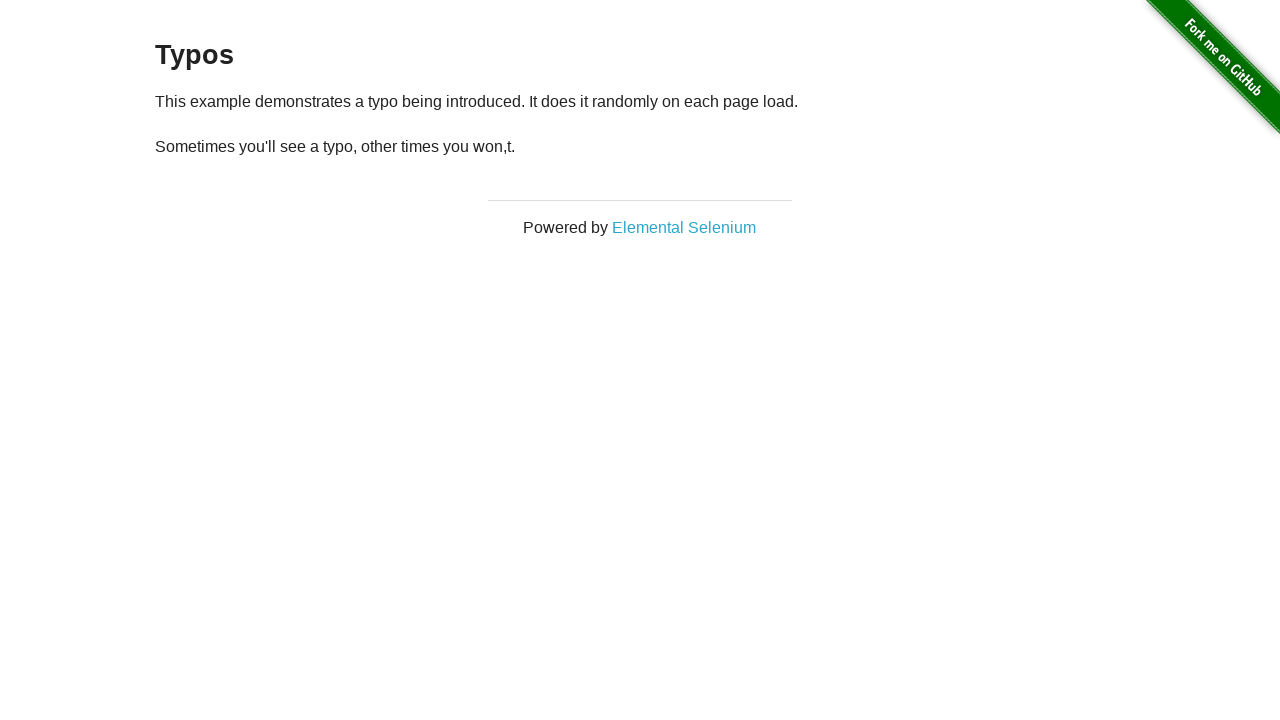

Text contains typo, reloading page (attempt 1/10)
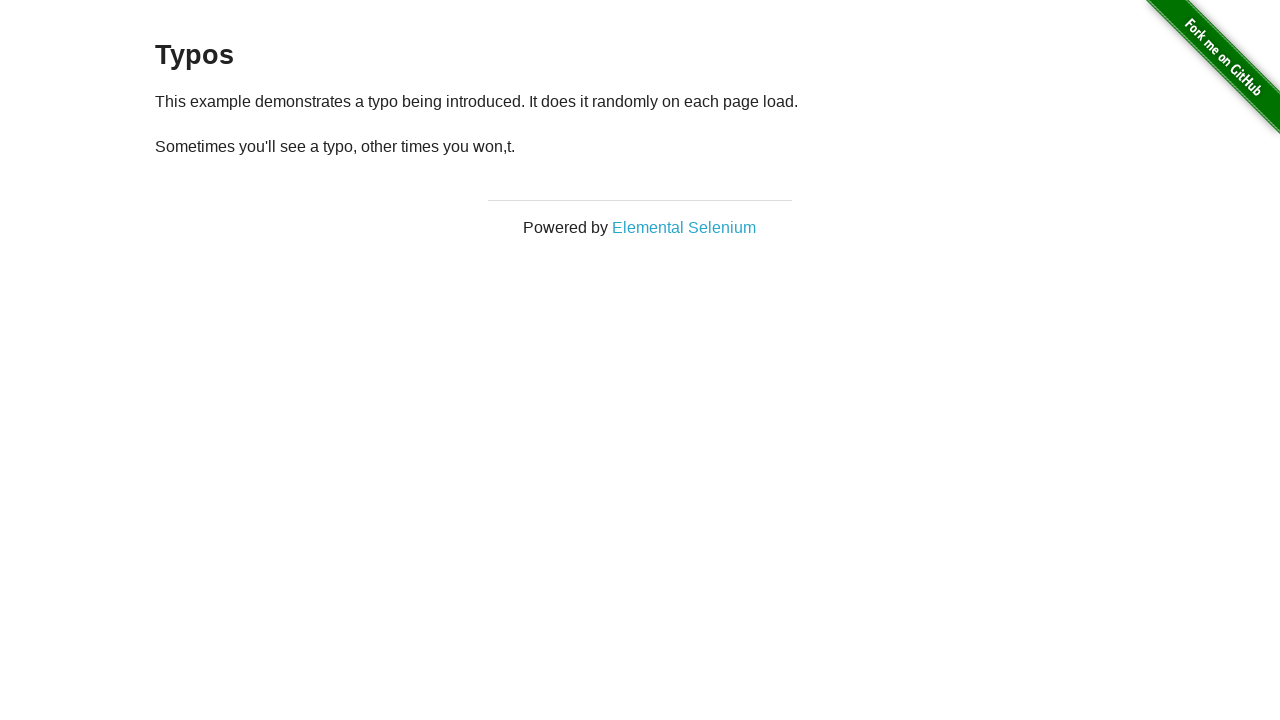

Waited for paragraph element to reload
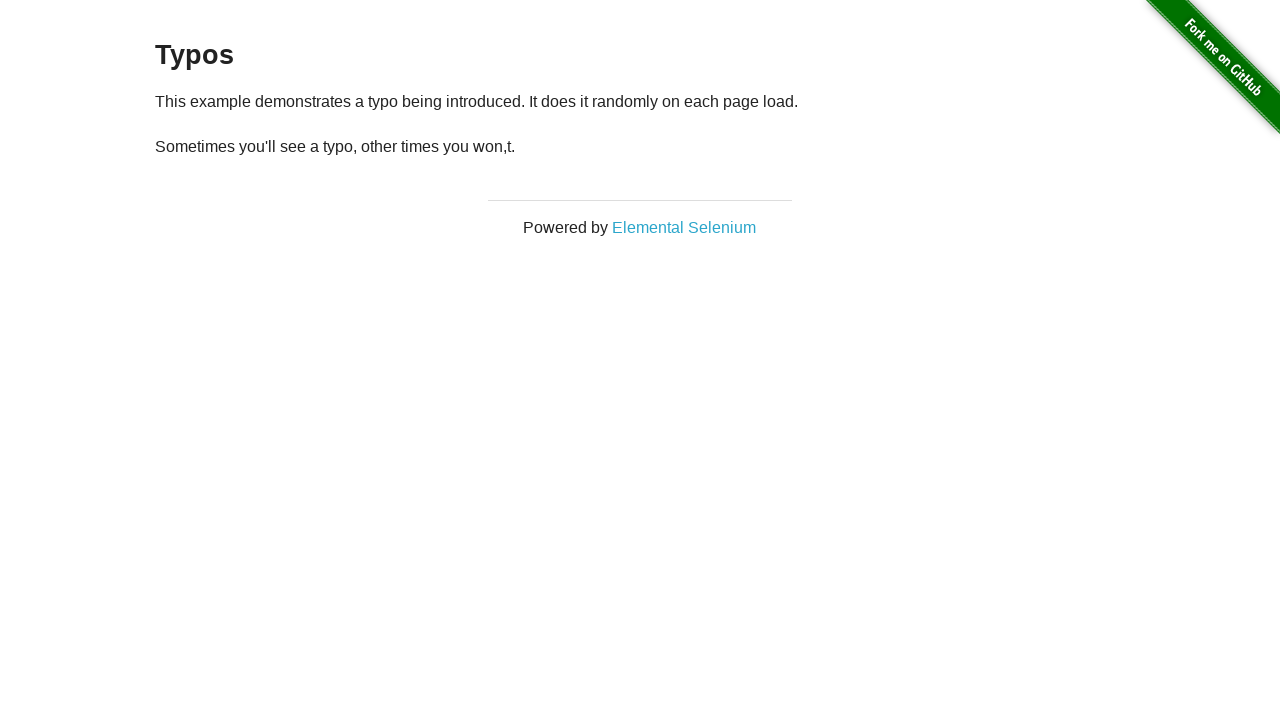

Retrieved paragraph text: '
  Sometimes you'll see a typo, other times you won,t.
'
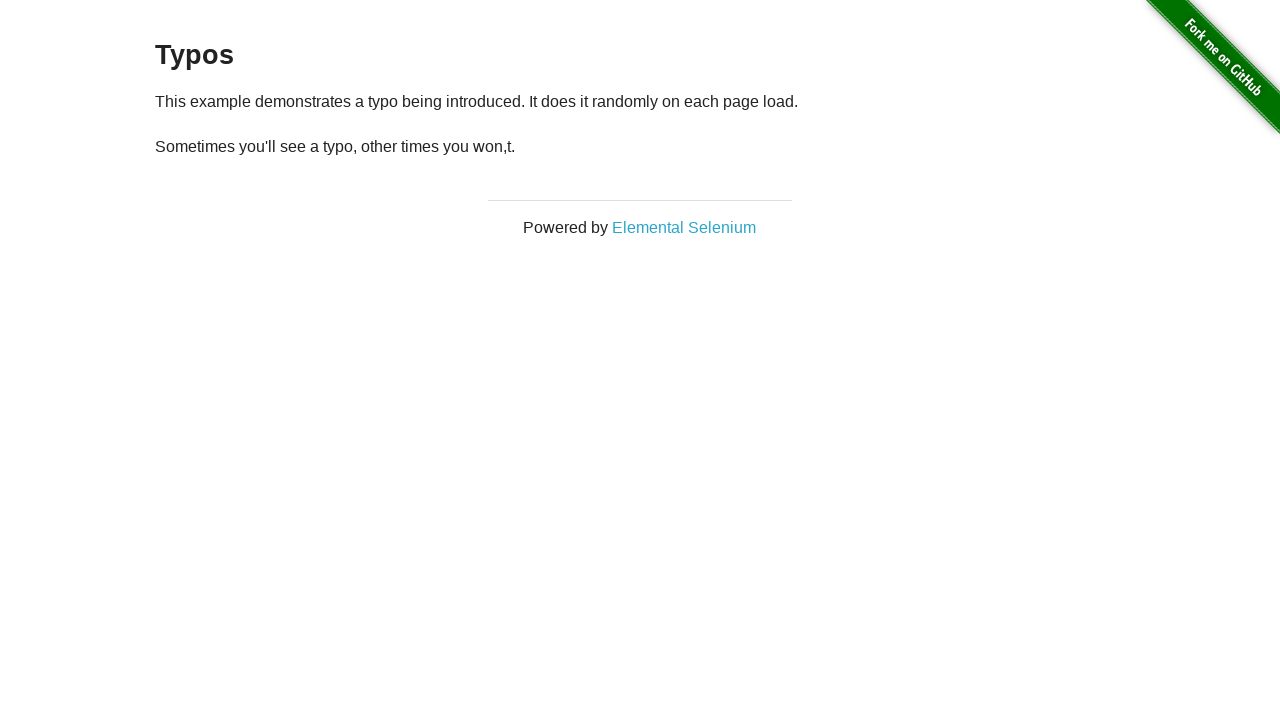

Text contains typo, reloading page (attempt 2/10)
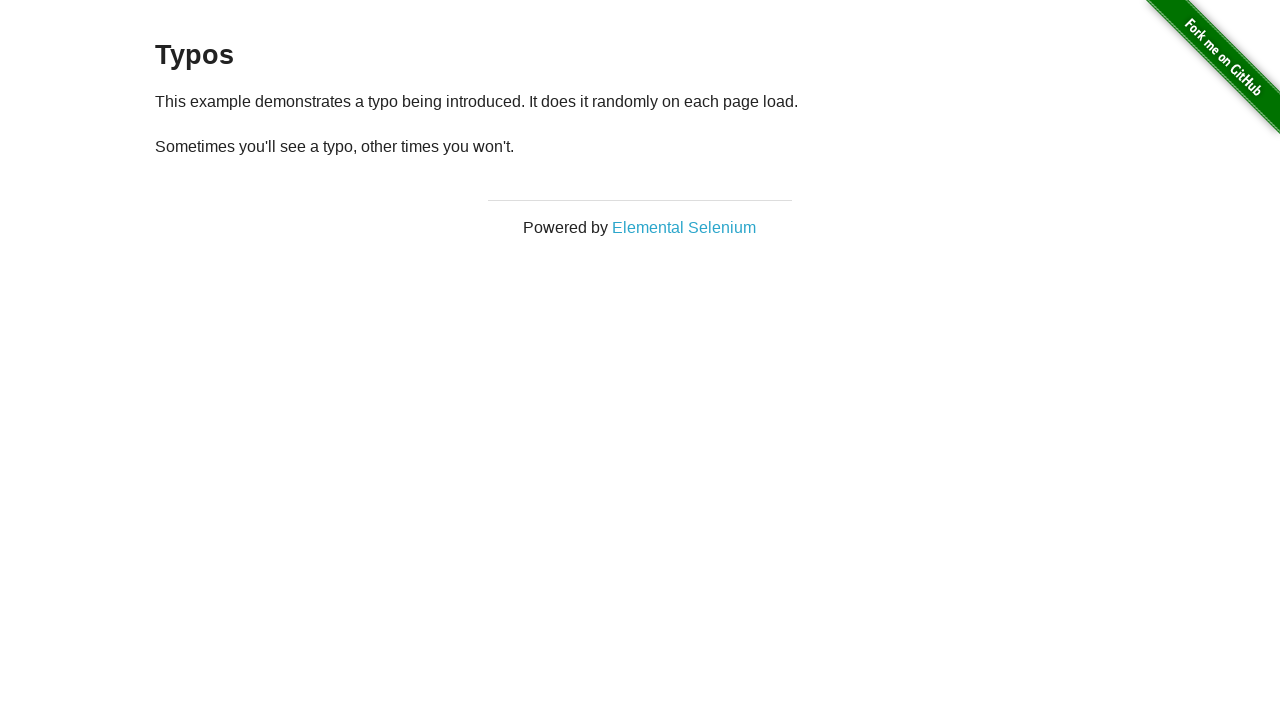

Waited for paragraph element to reload
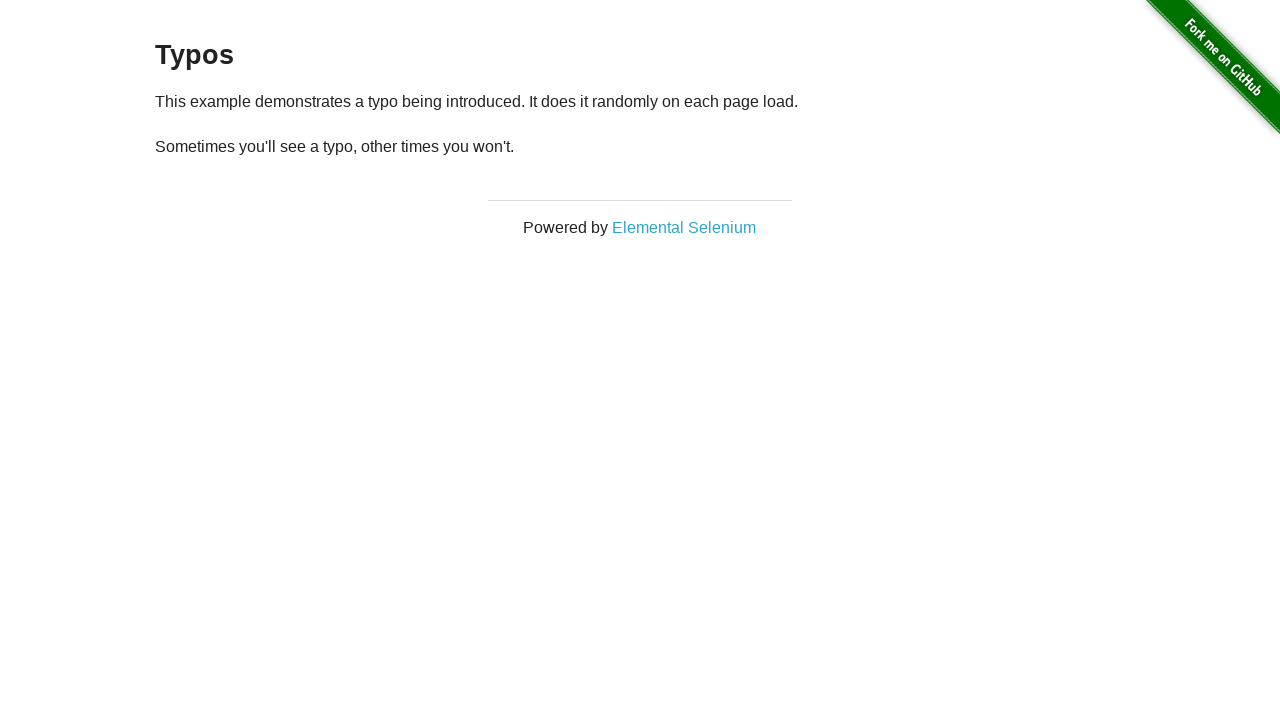

Retrieved paragraph text: '
  Sometimes you'll see a typo, other times you won't.
'
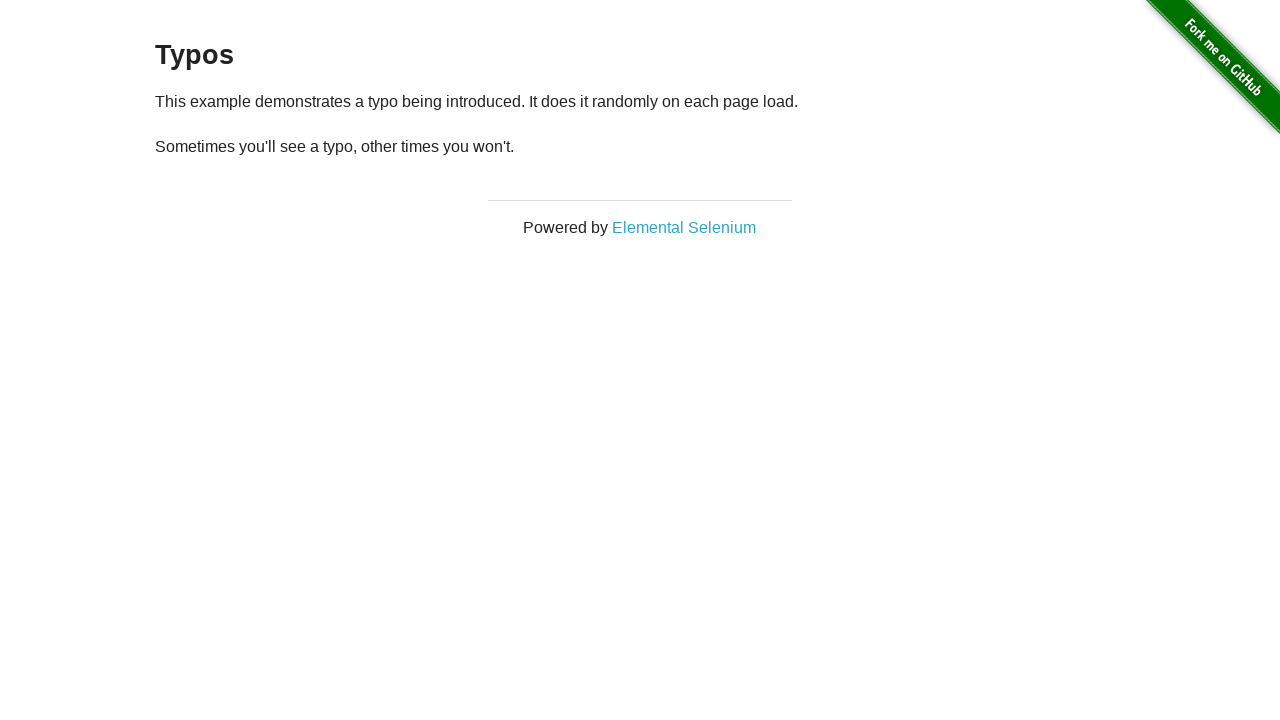

Text contains typo, reloading page (attempt 3/10)
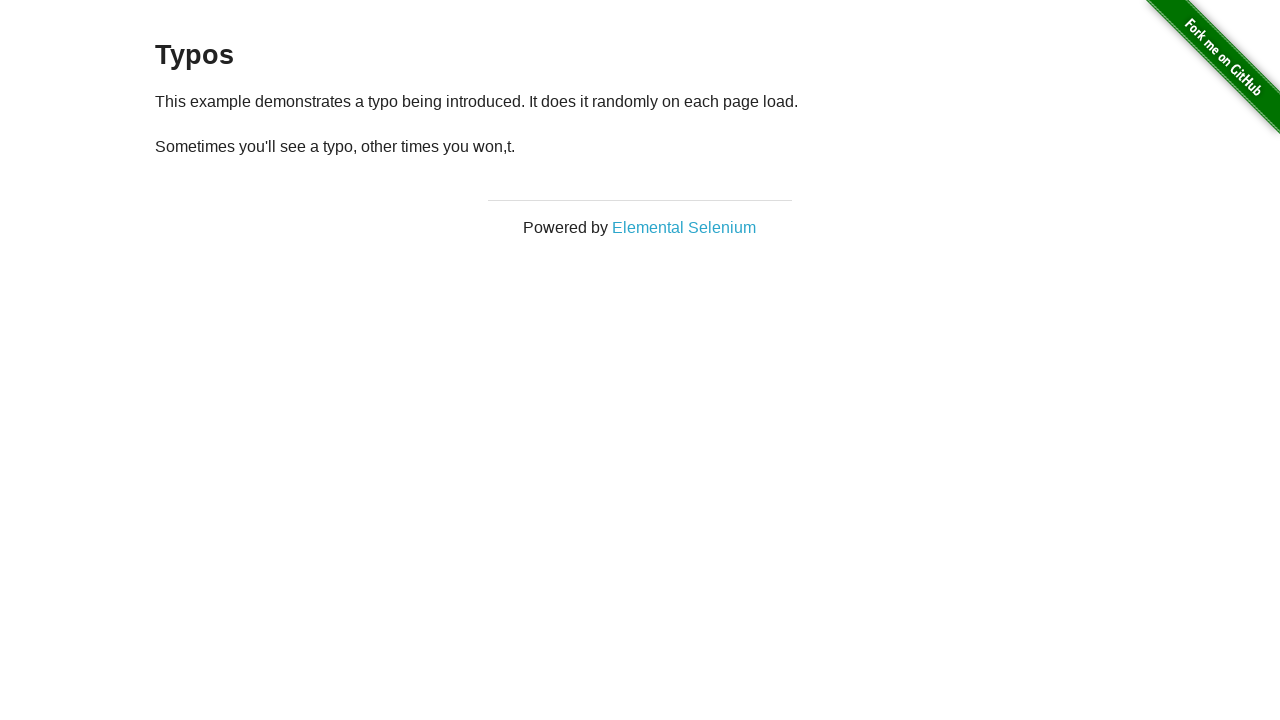

Waited for paragraph element to reload
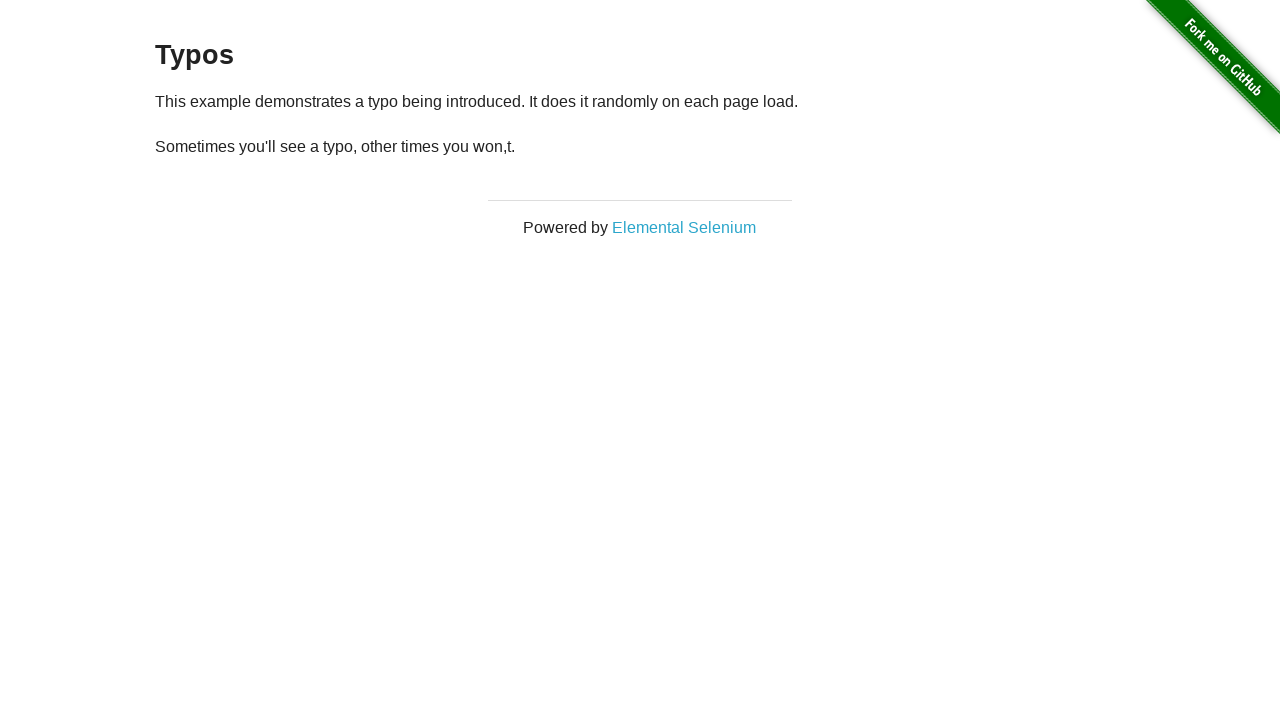

Retrieved paragraph text: '
  Sometimes you'll see a typo, other times you won,t.
'
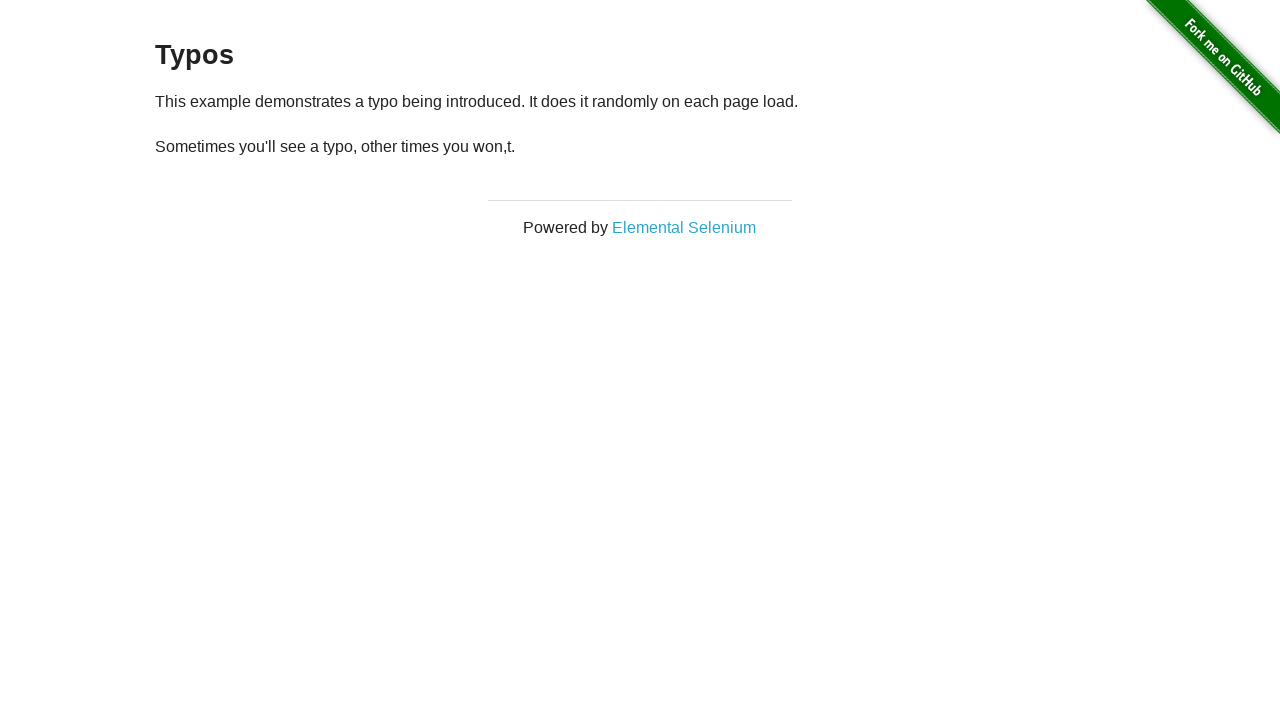

Text contains typo, reloading page (attempt 4/10)
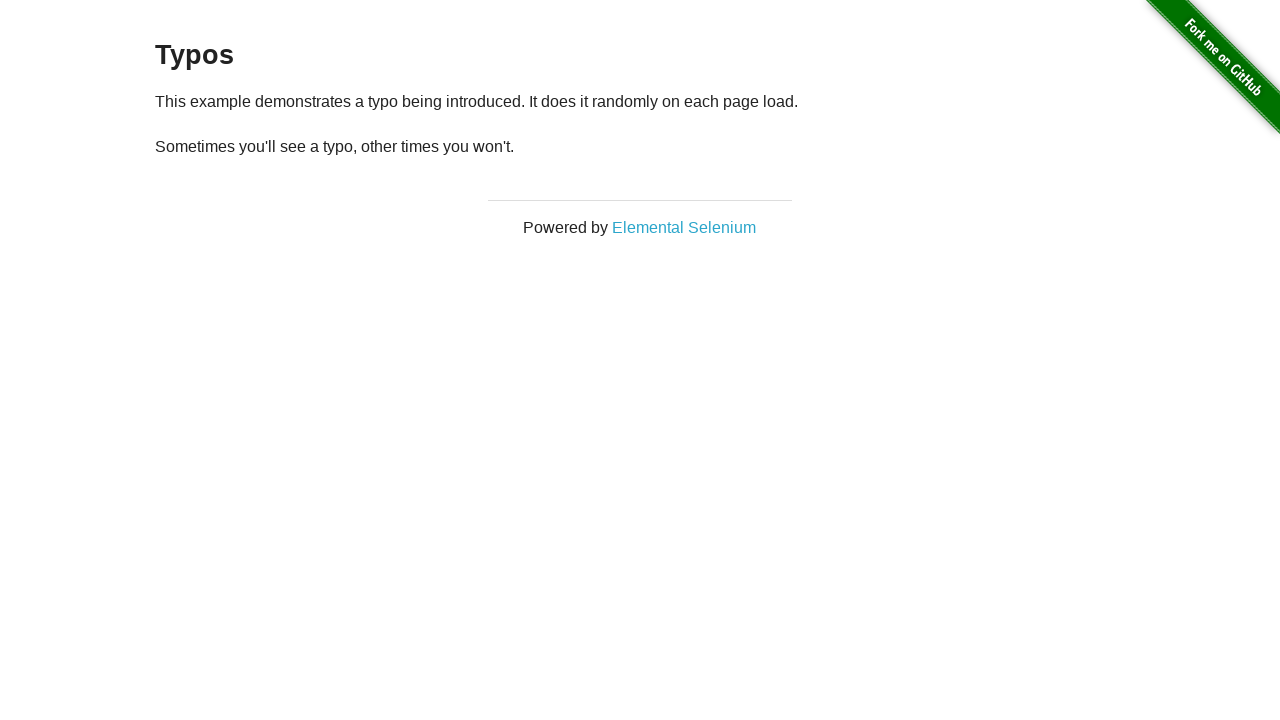

Waited for paragraph element to reload
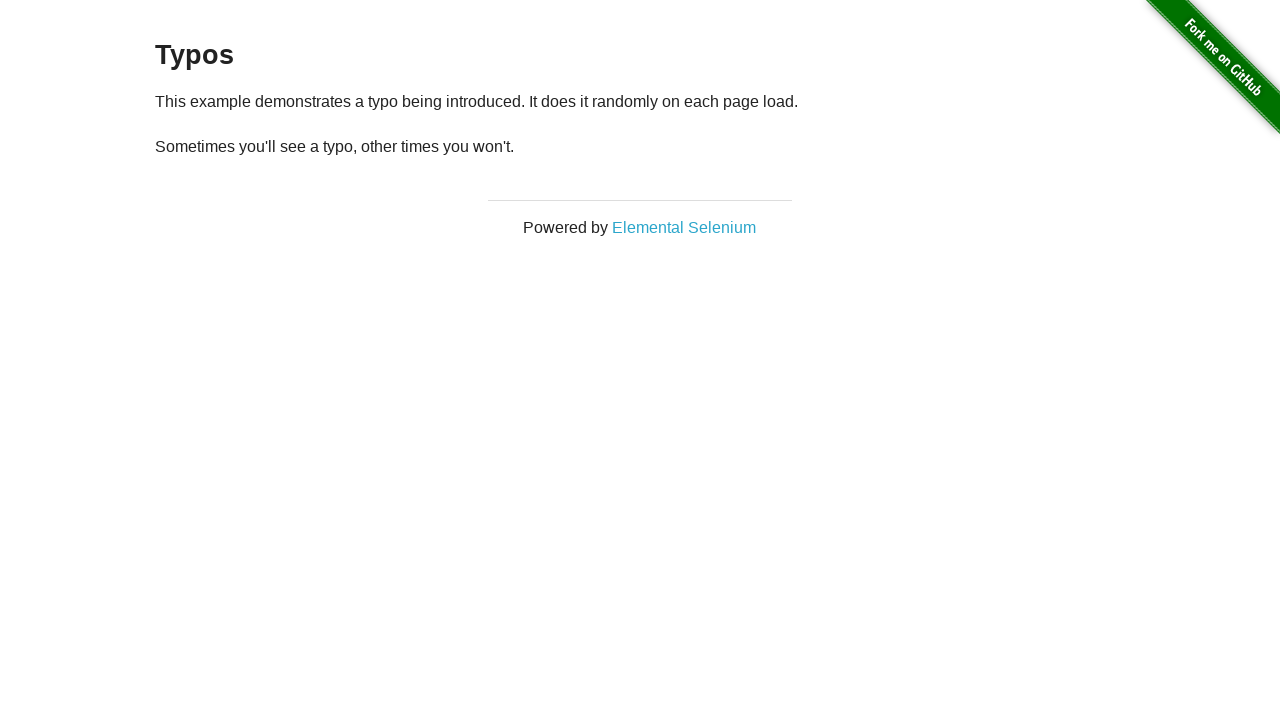

Retrieved paragraph text: '
  Sometimes you'll see a typo, other times you won't.
'
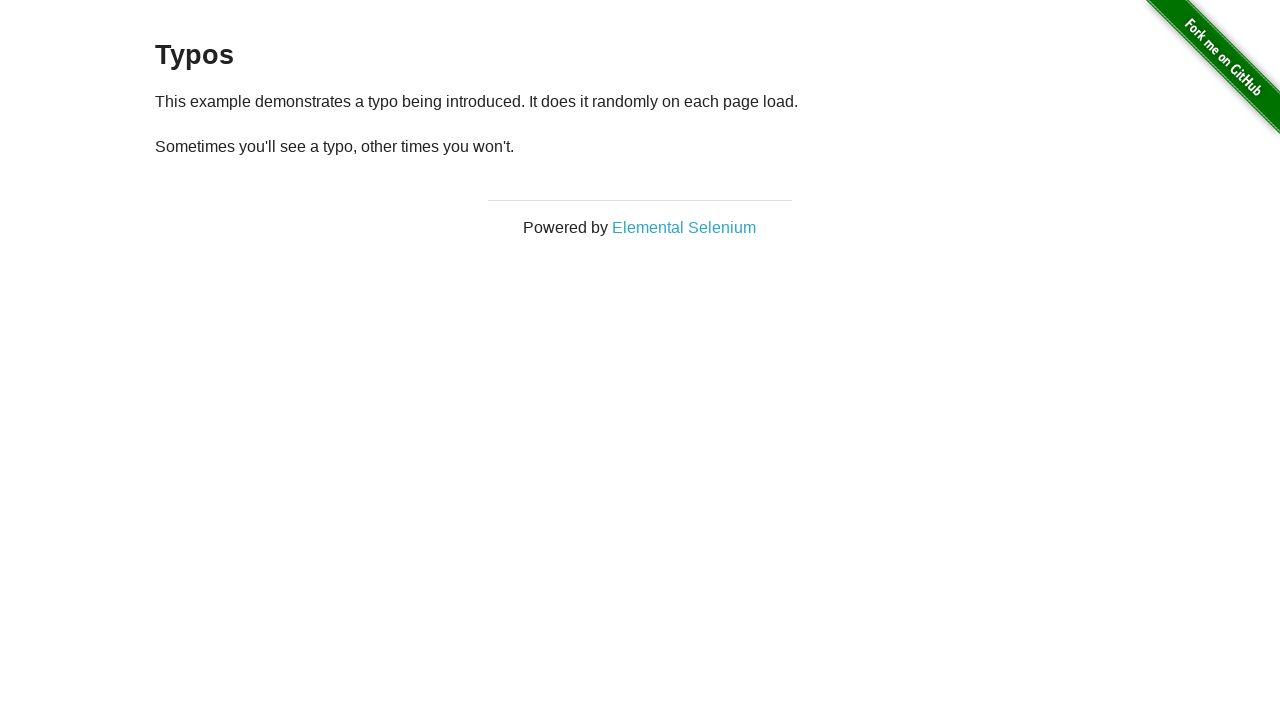

Text contains typo, reloading page (attempt 5/10)
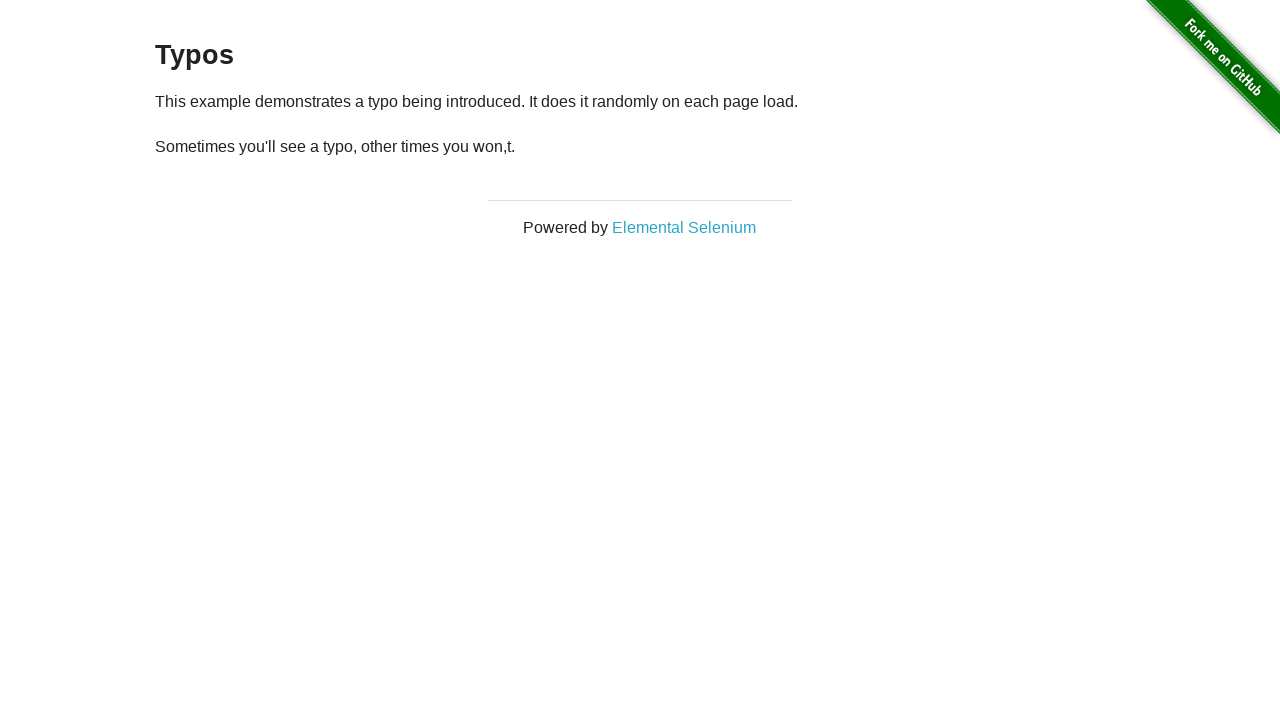

Waited for paragraph element to reload
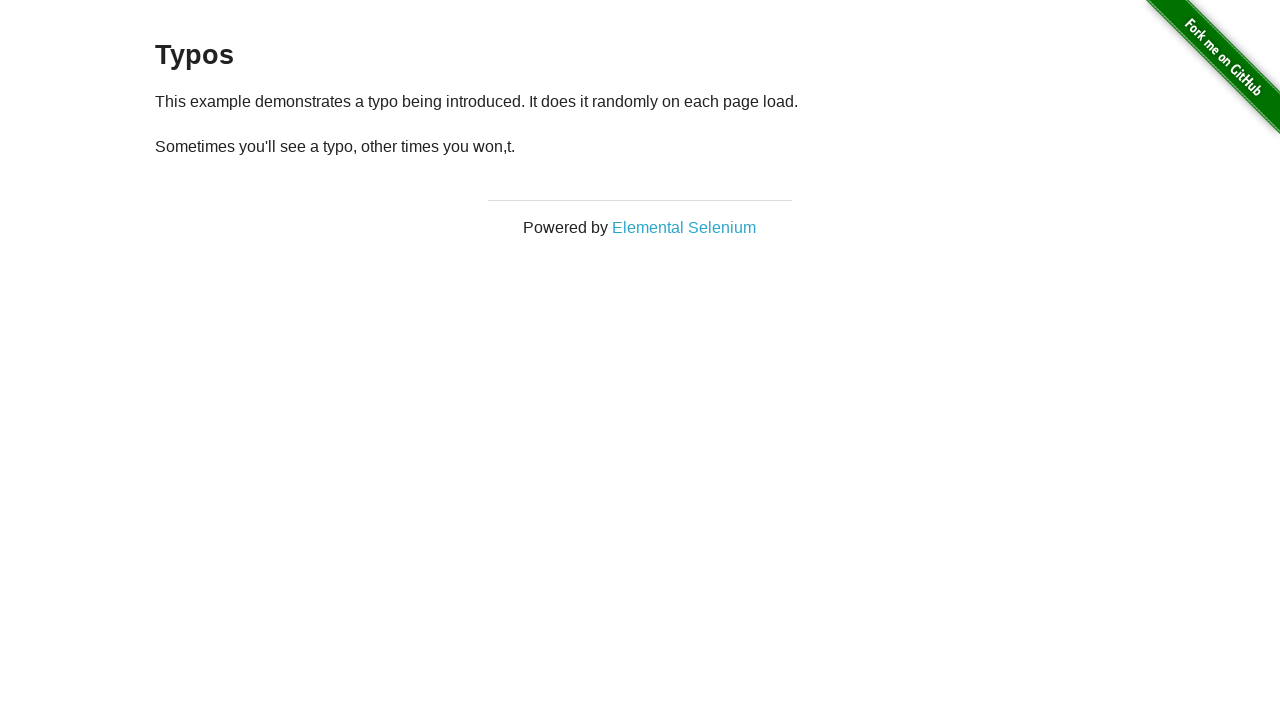

Retrieved paragraph text: '
  Sometimes you'll see a typo, other times you won,t.
'
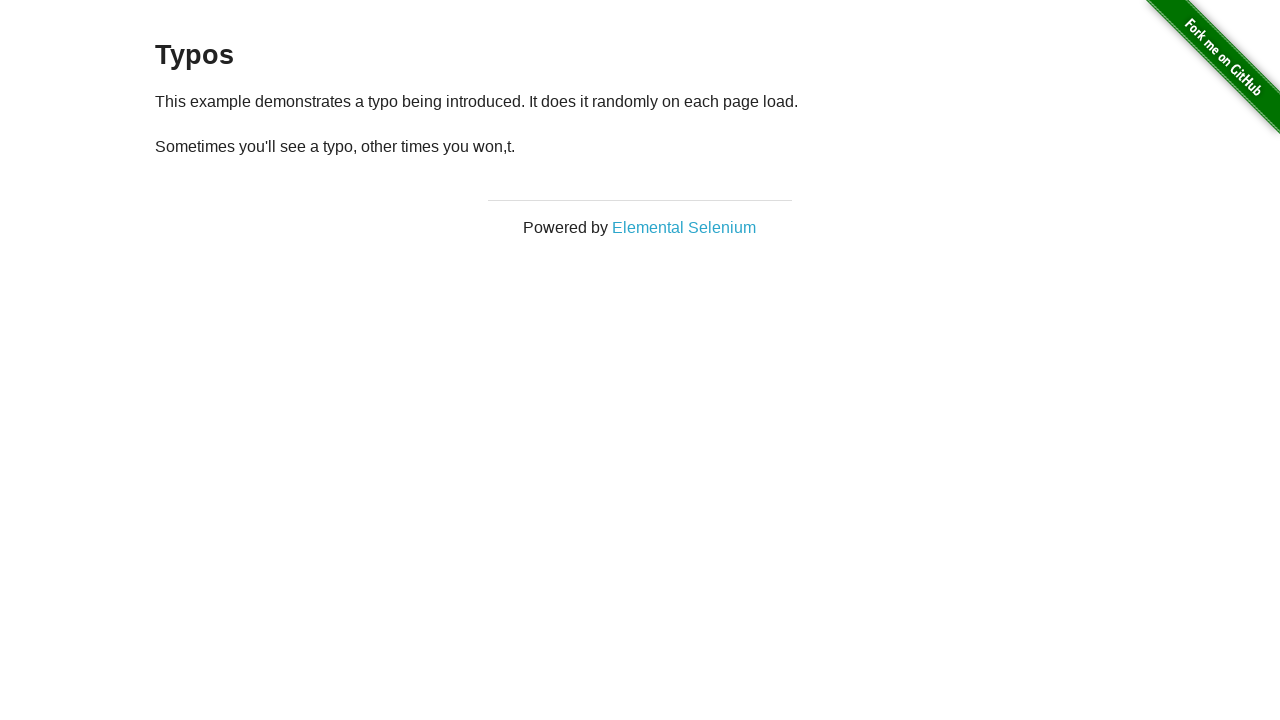

Text contains typo, reloading page (attempt 6/10)
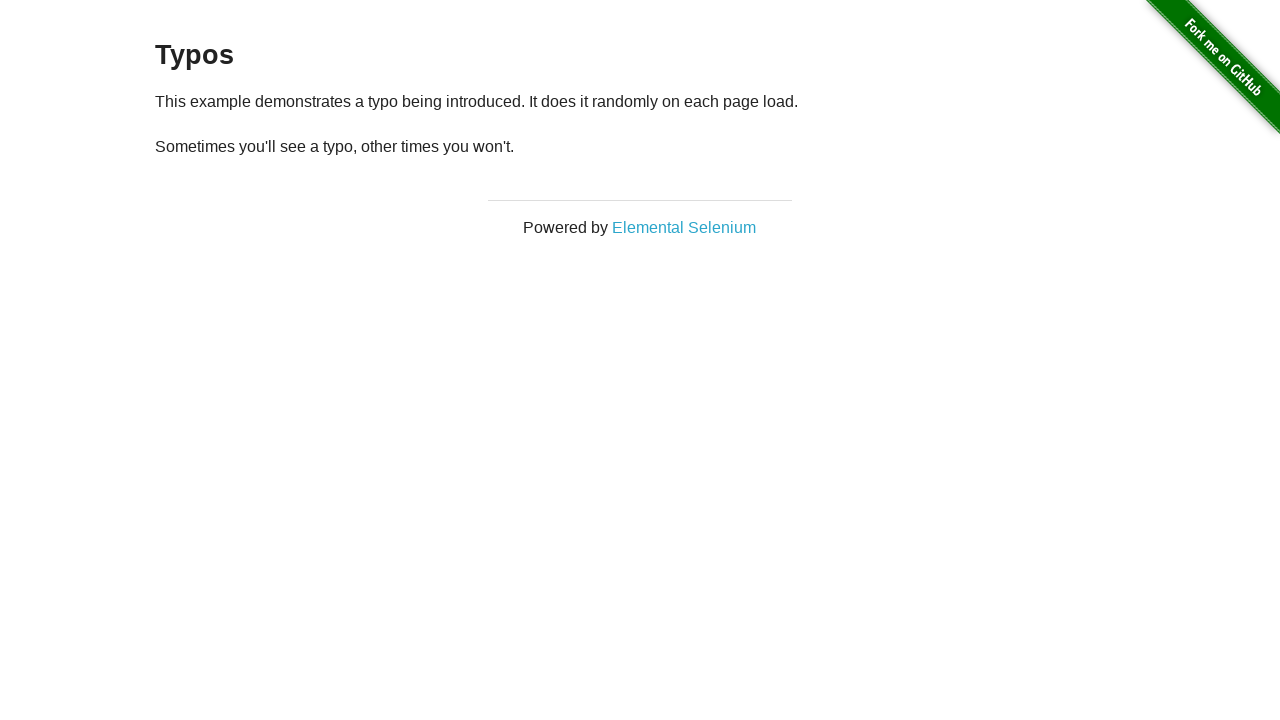

Waited for paragraph element to reload
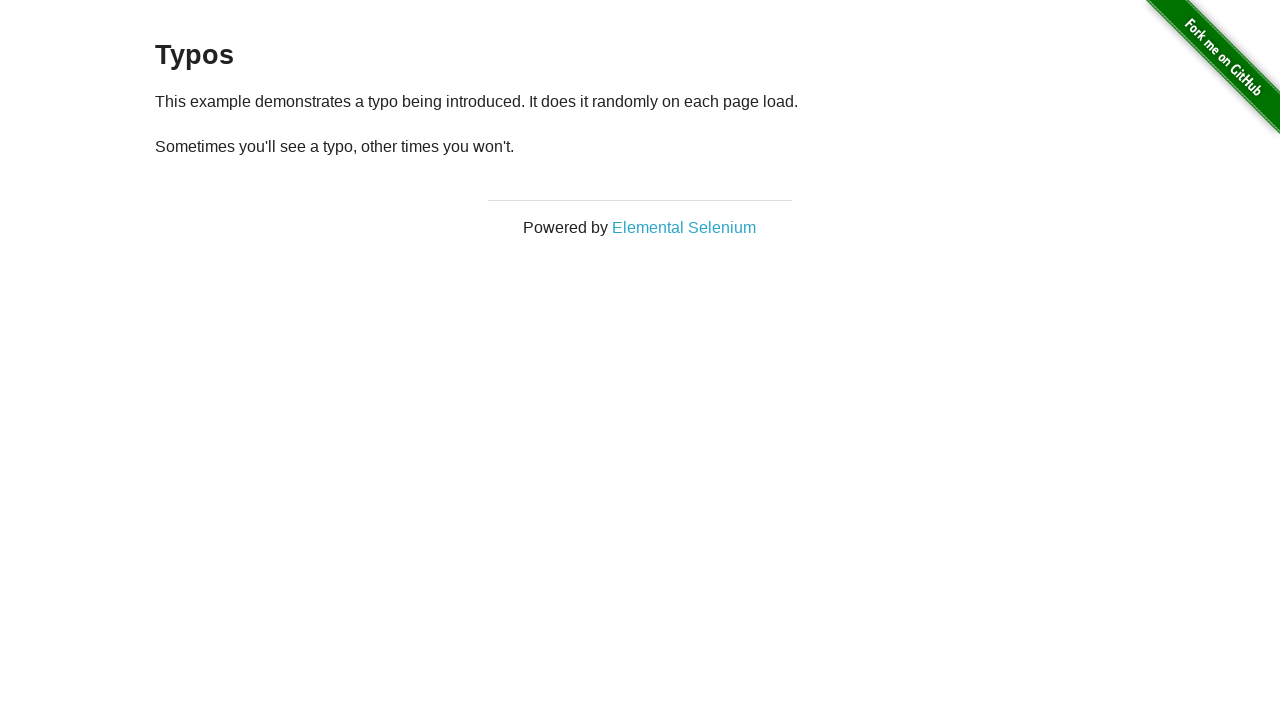

Retrieved paragraph text: '
  Sometimes you'll see a typo, other times you won't.
'
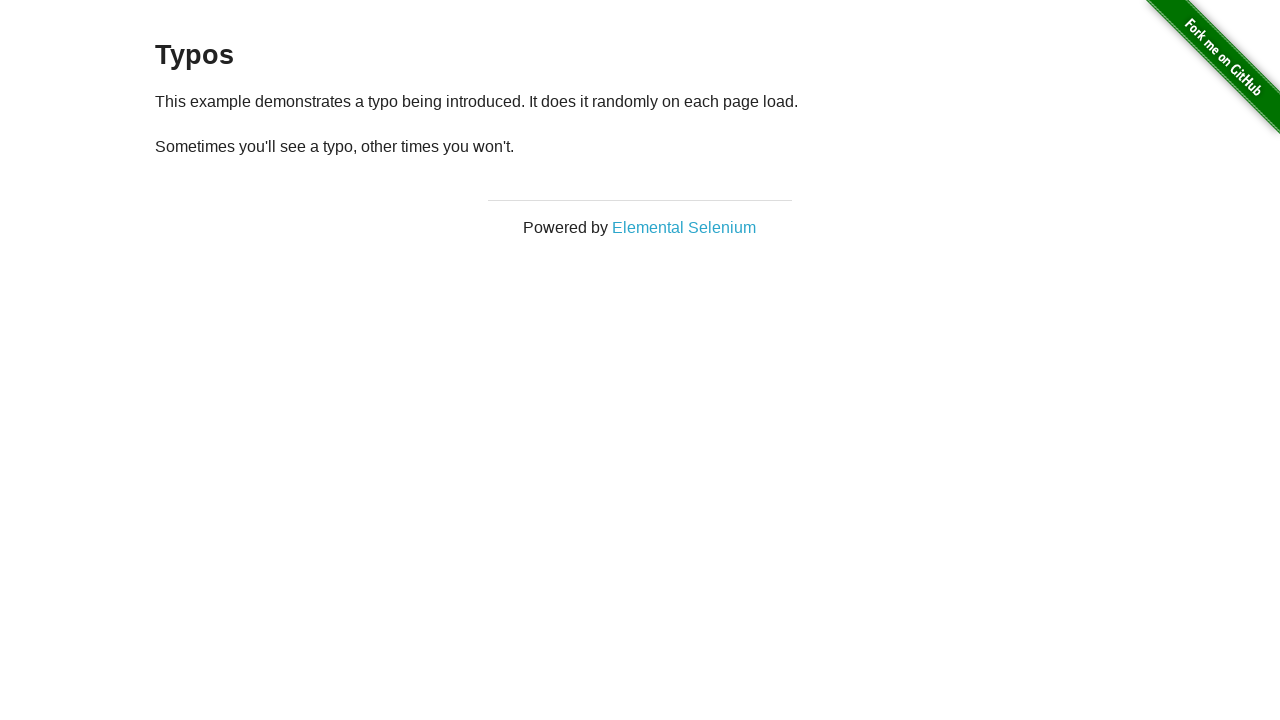

Text contains typo, reloading page (attempt 7/10)
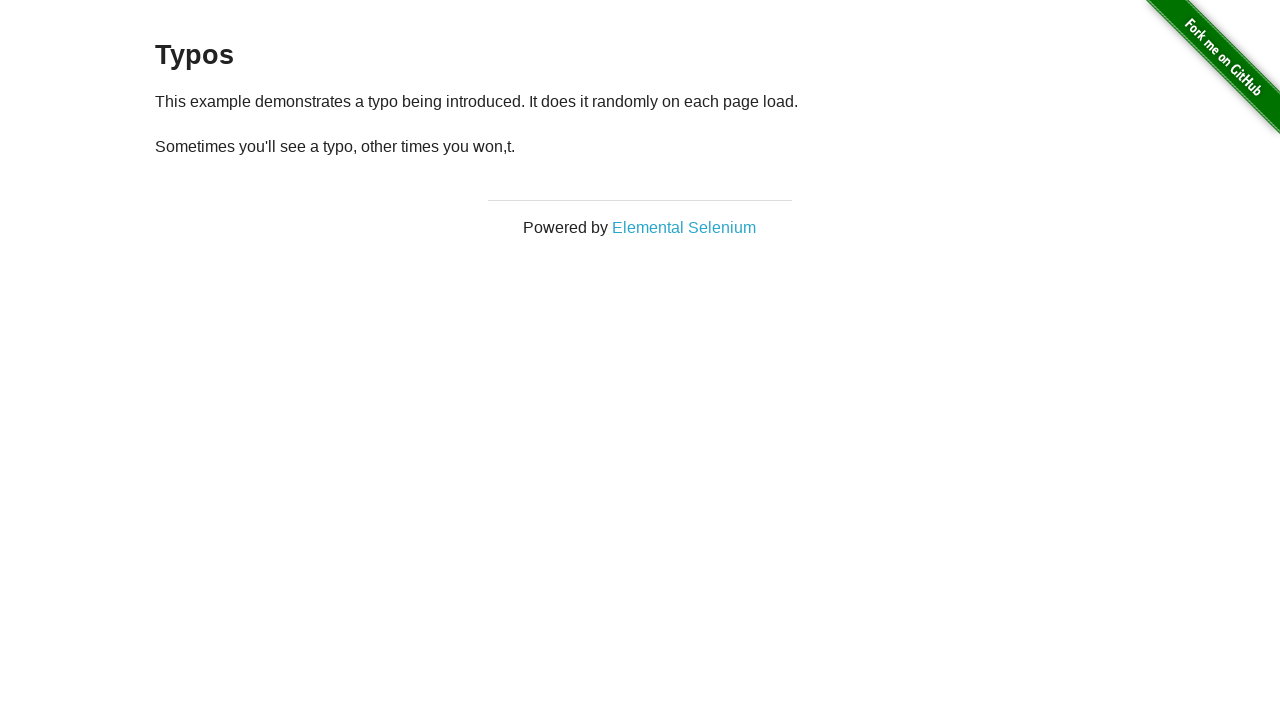

Waited for paragraph element to reload
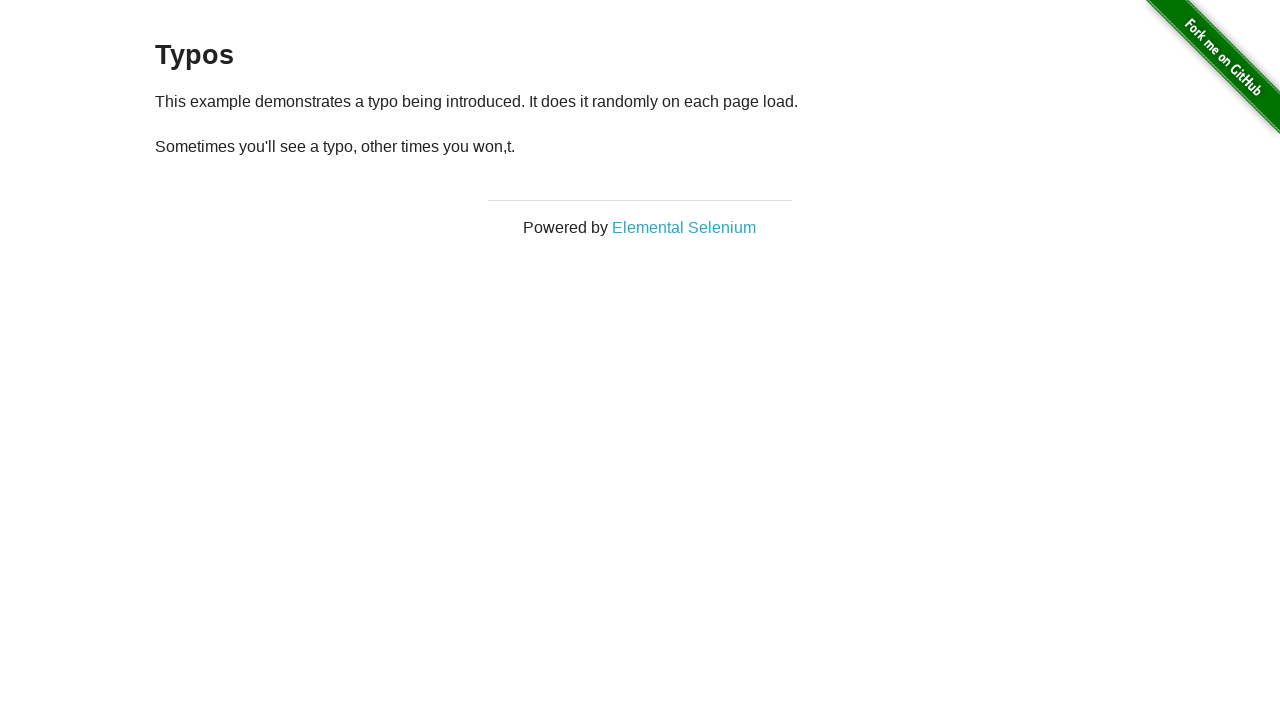

Retrieved paragraph text: '
  Sometimes you'll see a typo, other times you won,t.
'
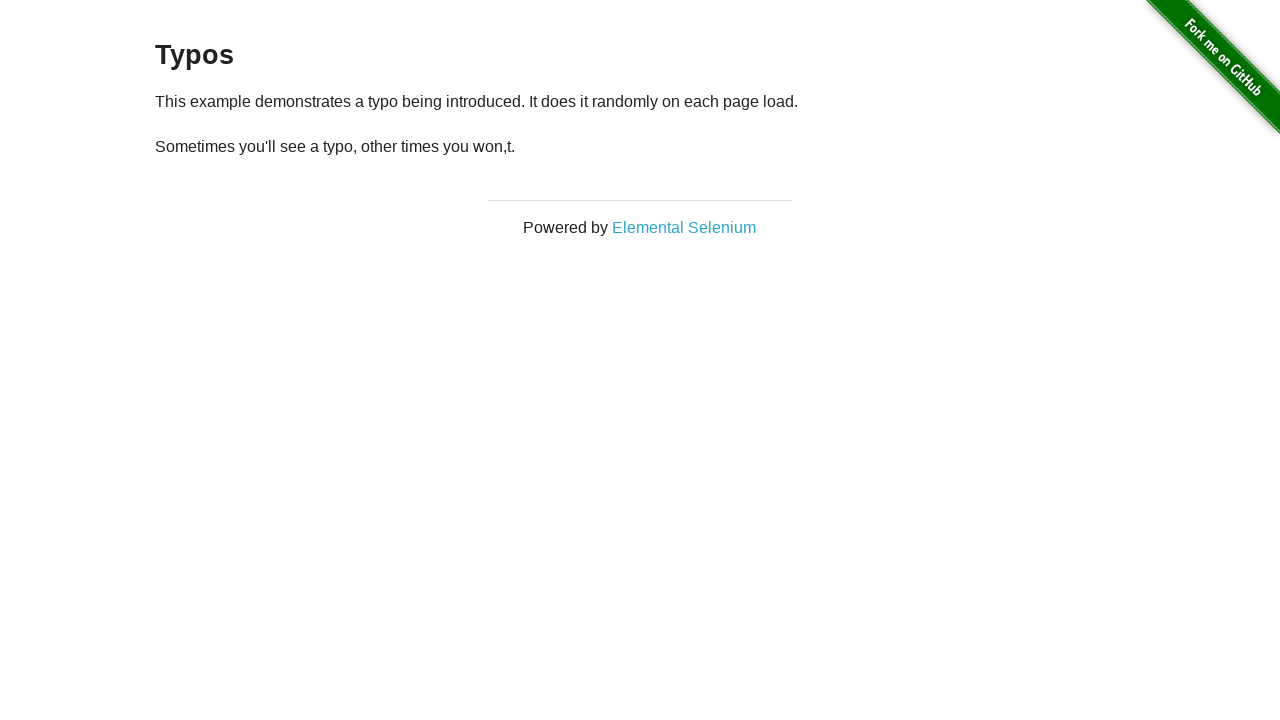

Text contains typo, reloading page (attempt 8/10)
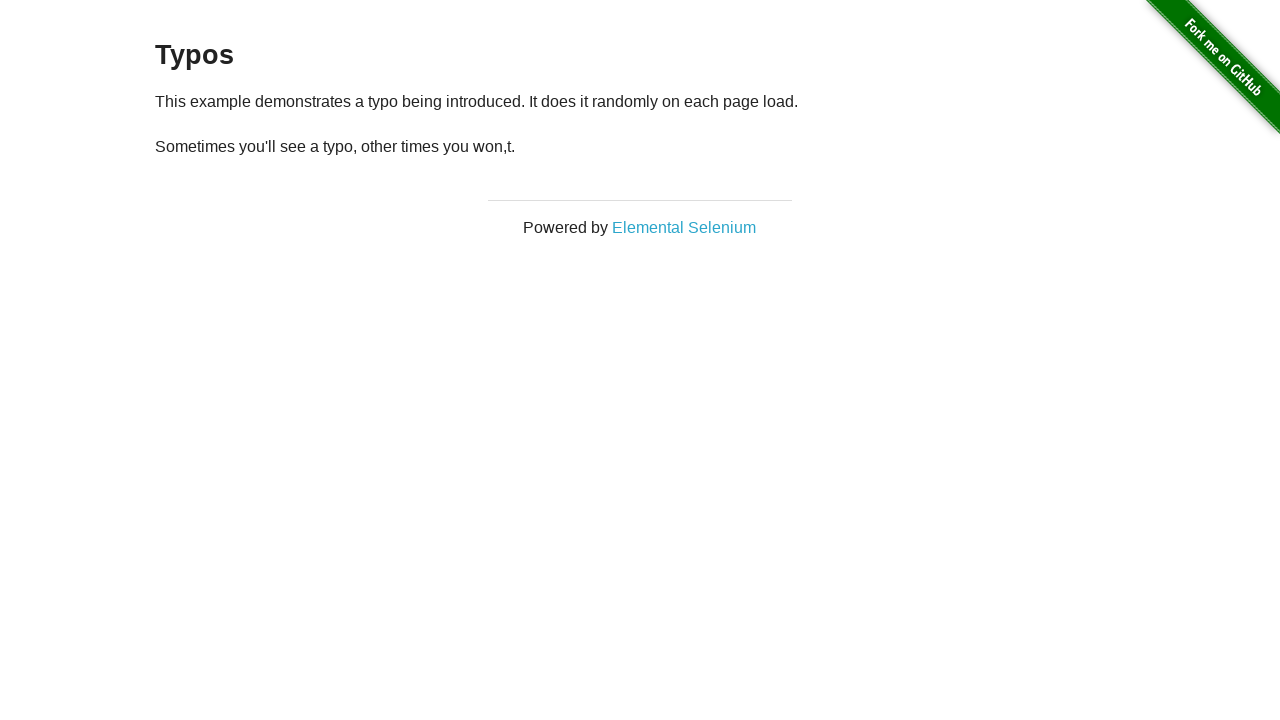

Waited for paragraph element to reload
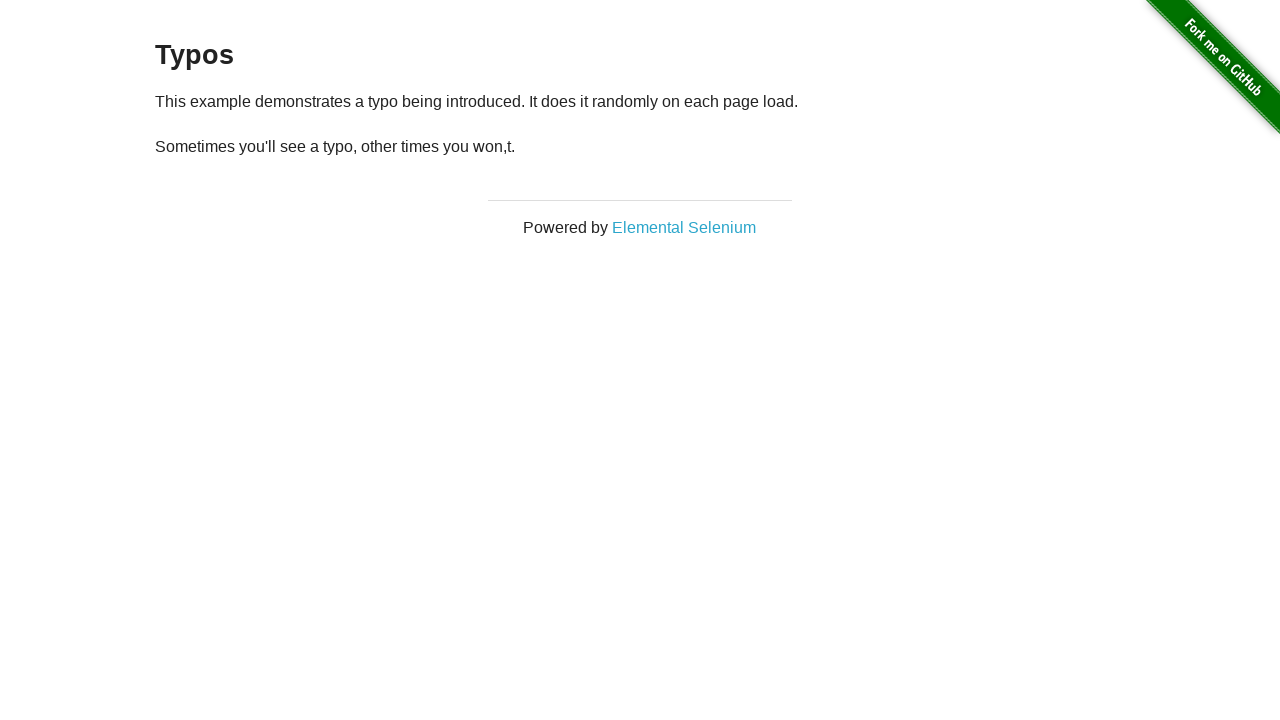

Retrieved paragraph text: '
  Sometimes you'll see a typo, other times you won,t.
'
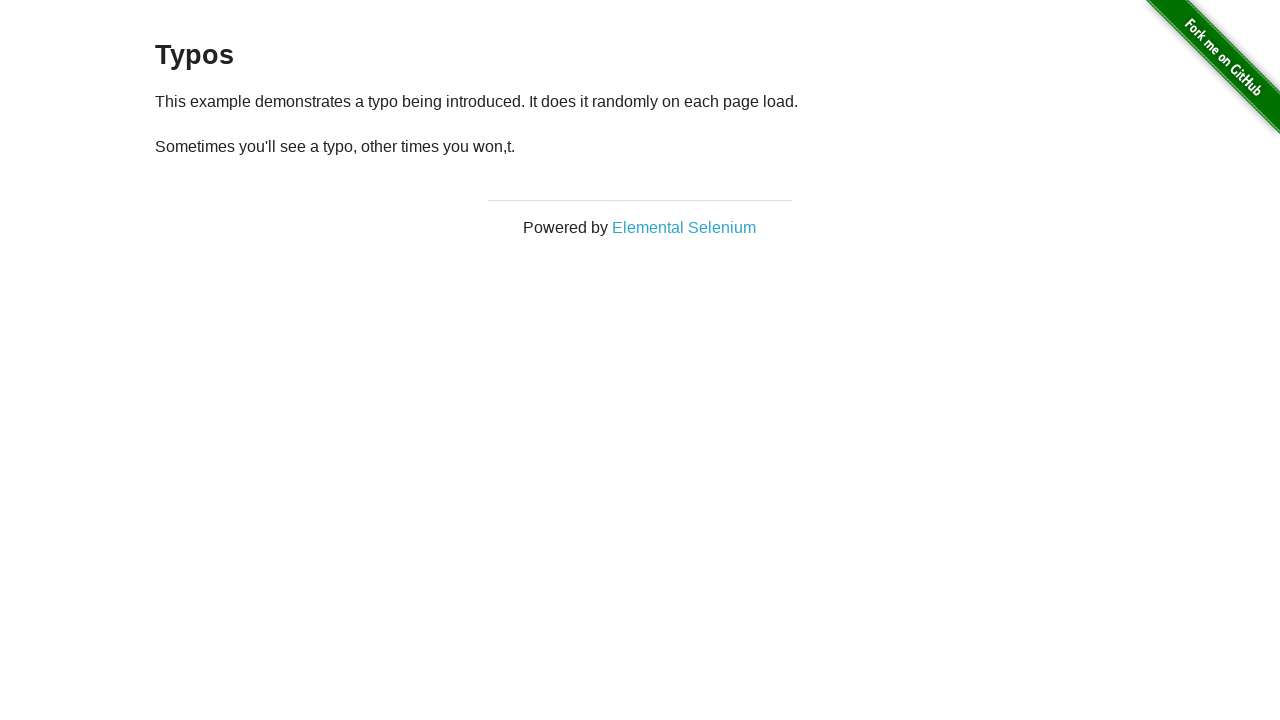

Text contains typo, reloading page (attempt 9/10)
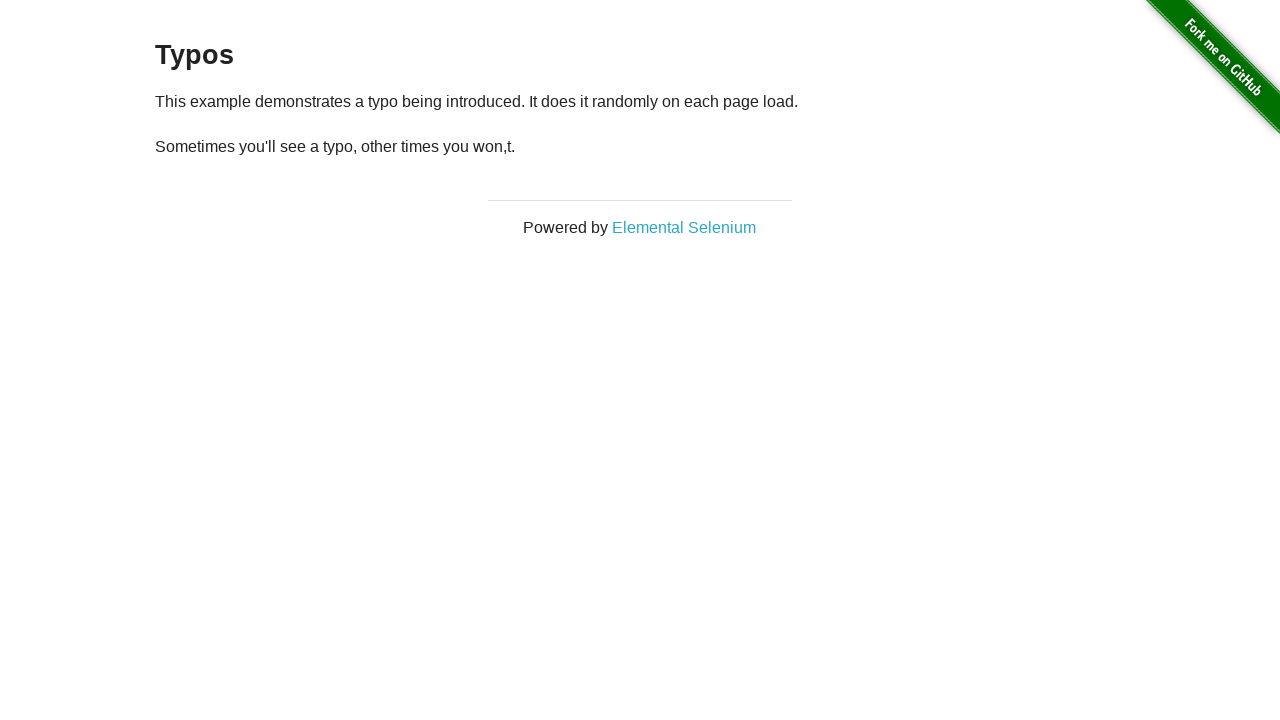

Waited for paragraph element to reload
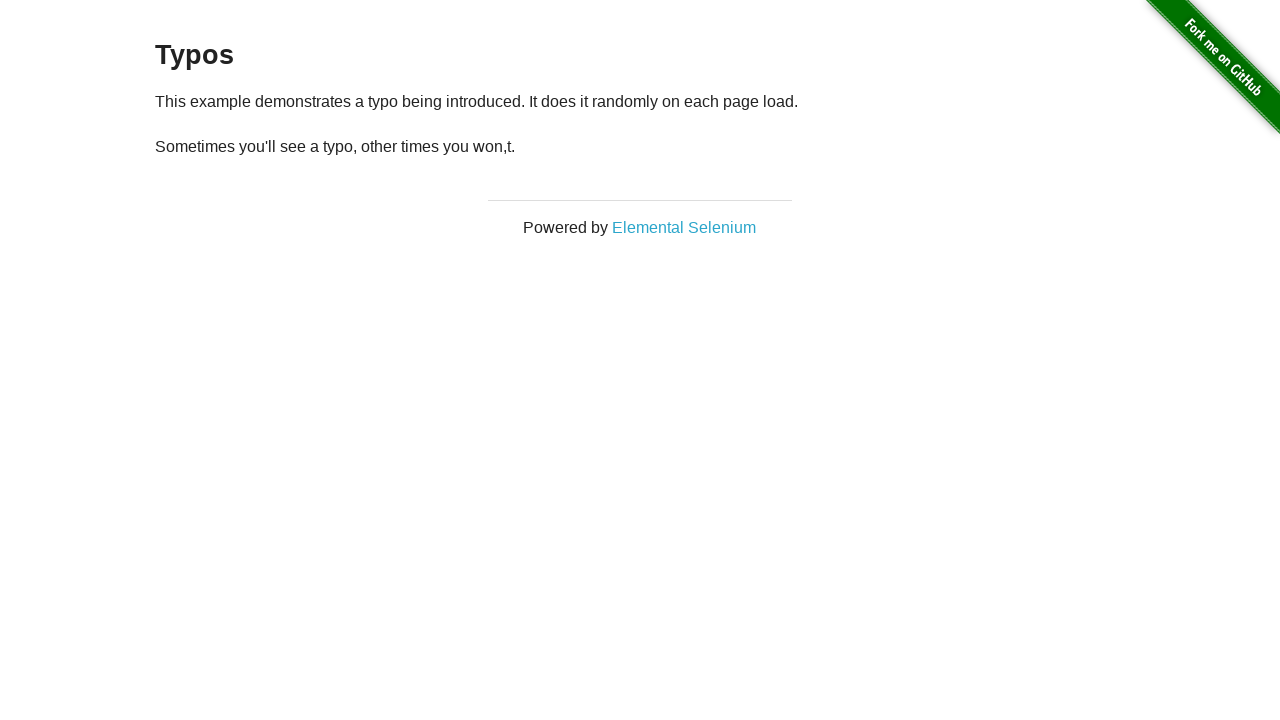

Retrieved paragraph text: '
  Sometimes you'll see a typo, other times you won,t.
'
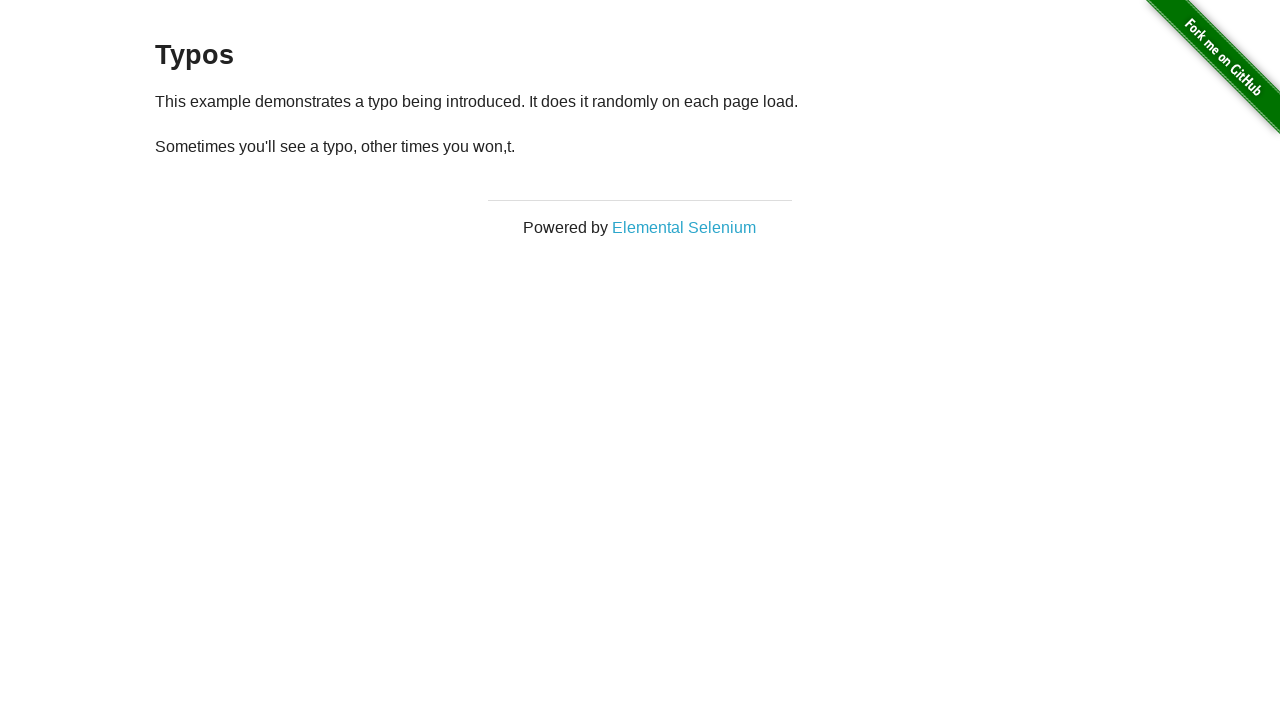

Text contains typo, reloading page (attempt 10/10)
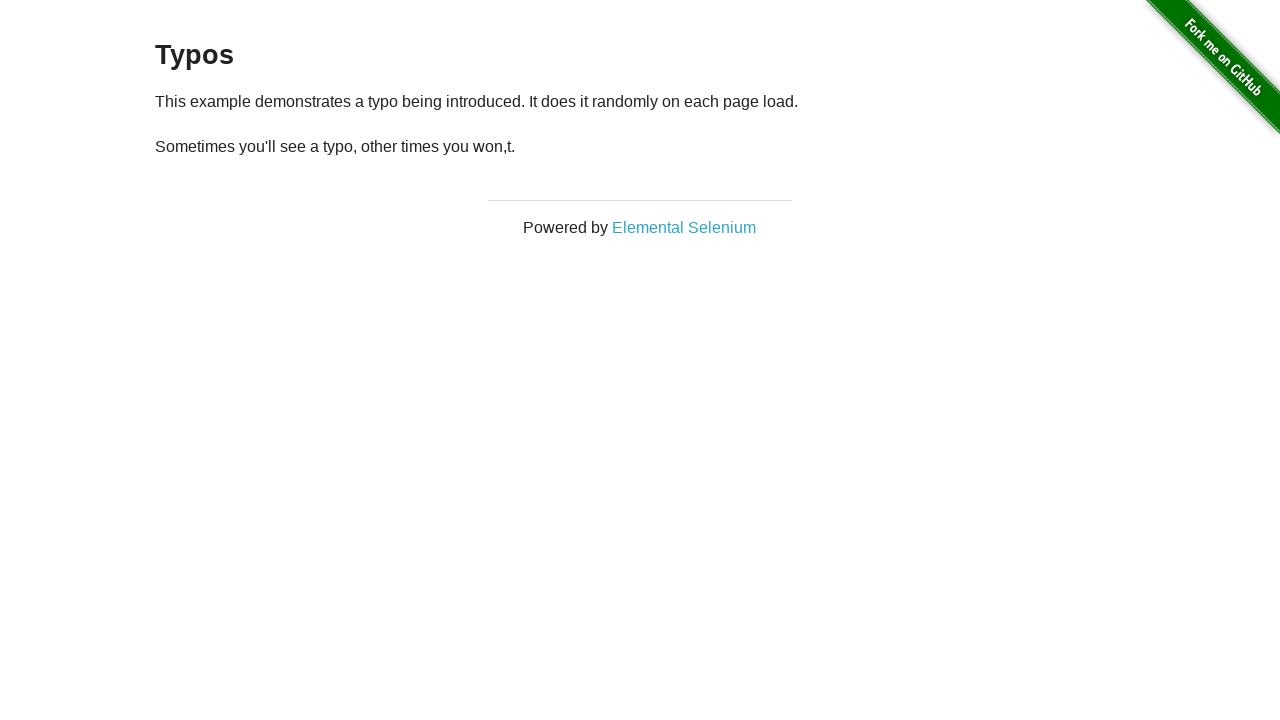

Waited for paragraph element to reload
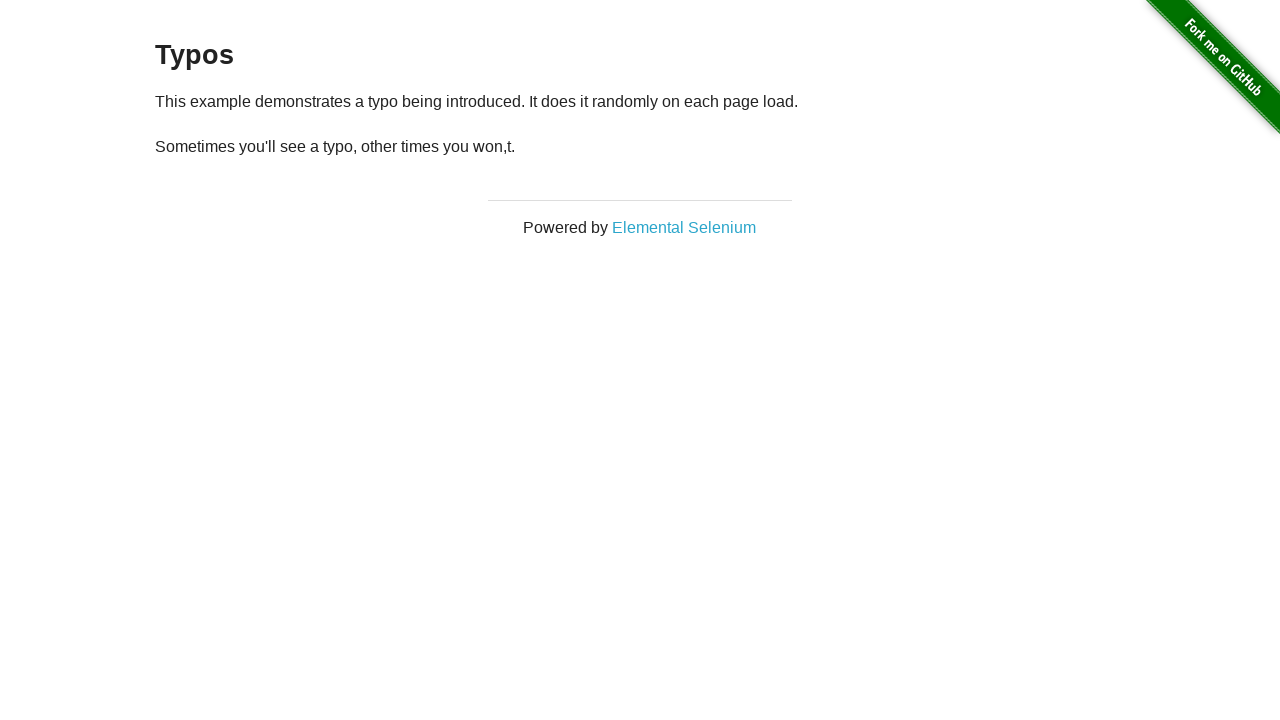

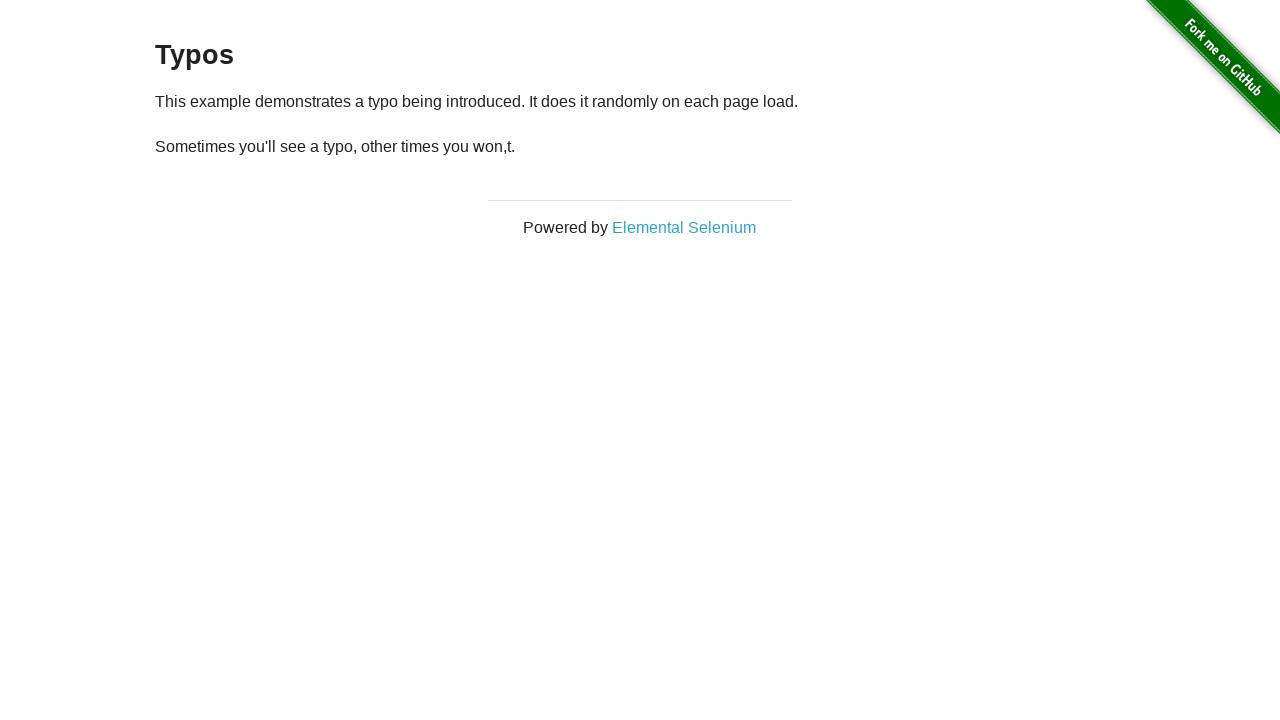